Tests right-click context menu functionality by right-clicking a button, hovering over the "Quit" option, and verifying the hover and visible states are applied.

Starting URL: http://swisnl.github.io/jQuery-contextMenu/demo.html

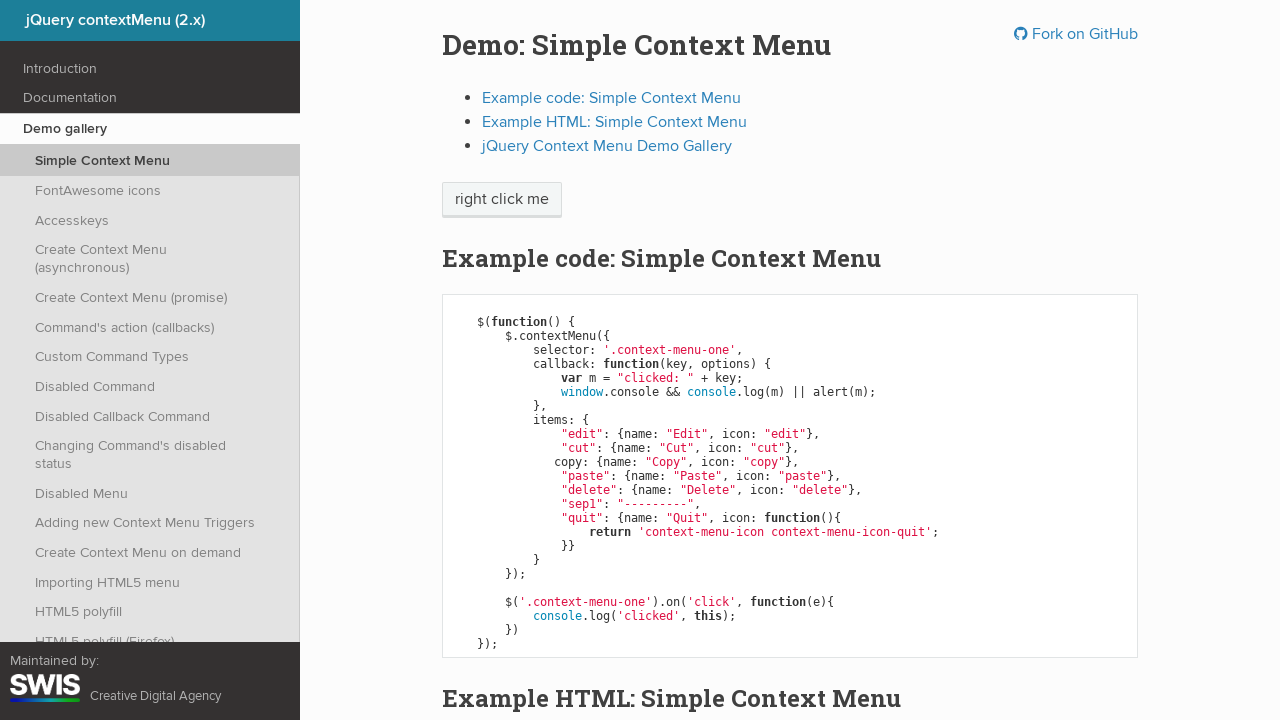

Right-clicked the 'right click me' button to open context menu at (502, 200) on text=right click me
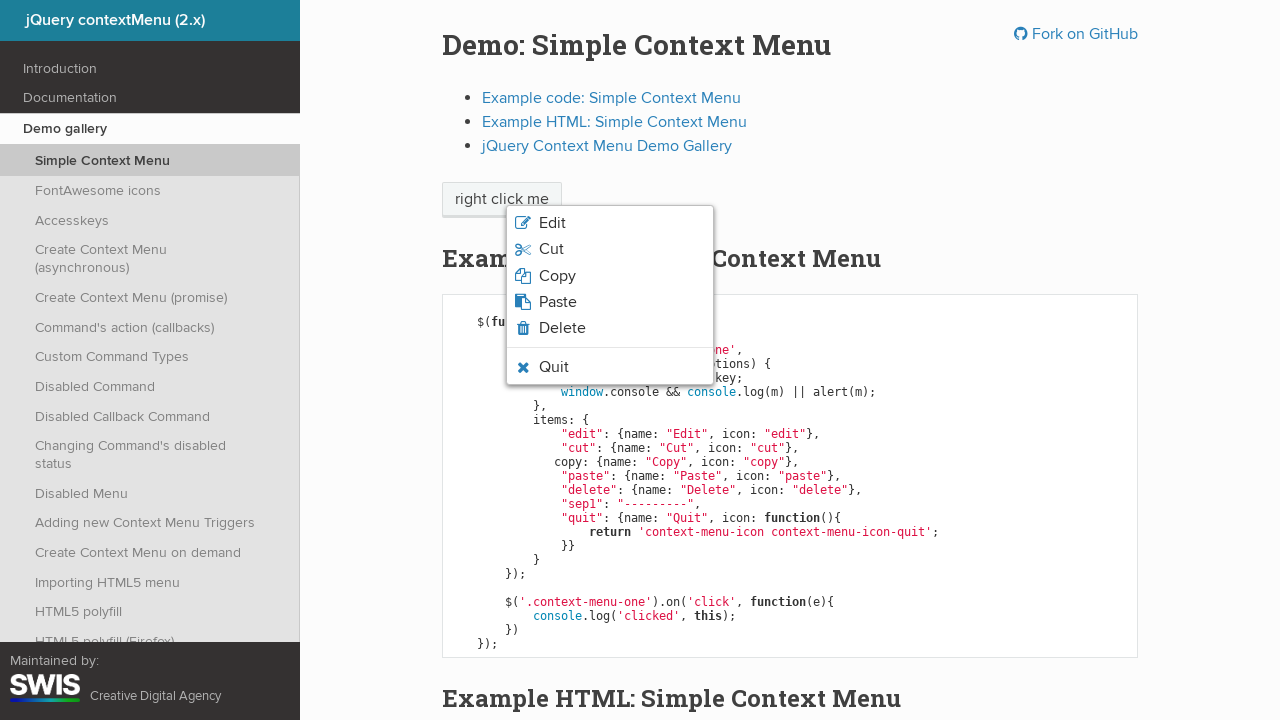

Hovered over the Quit menu item at (610, 367) on .context-menu-icon-quit
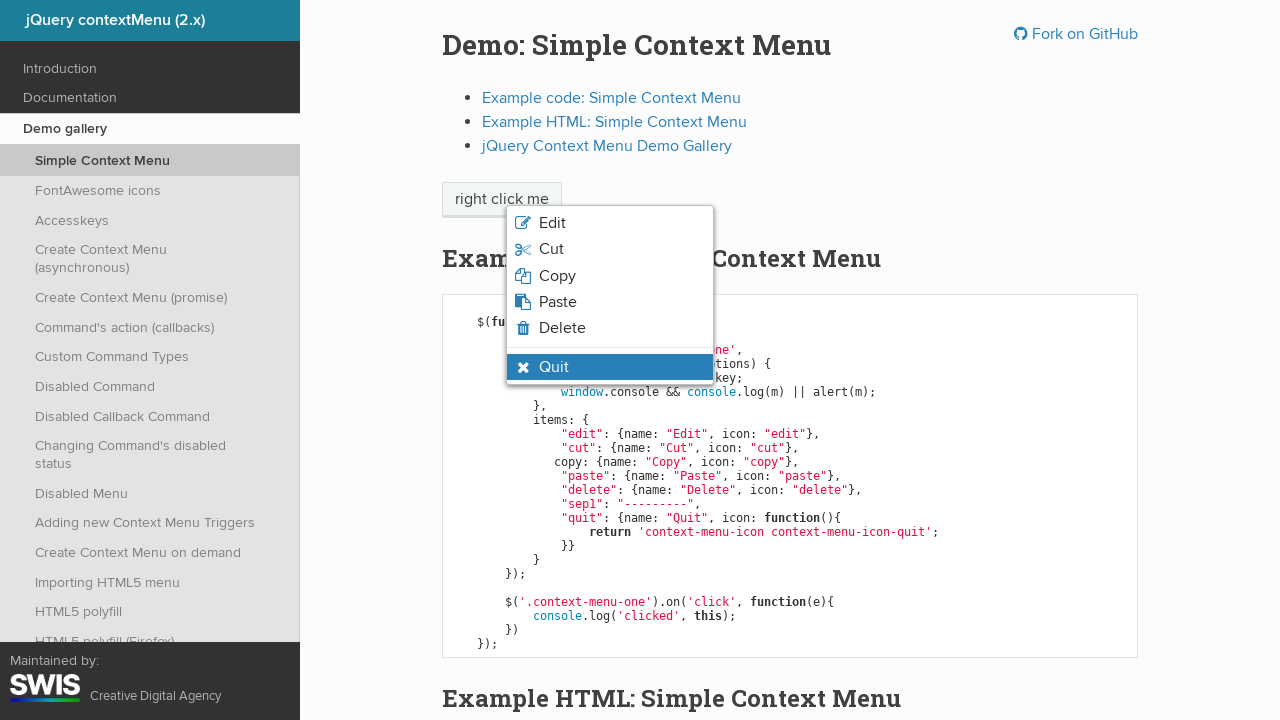

Retrieved class attribute from Quit element
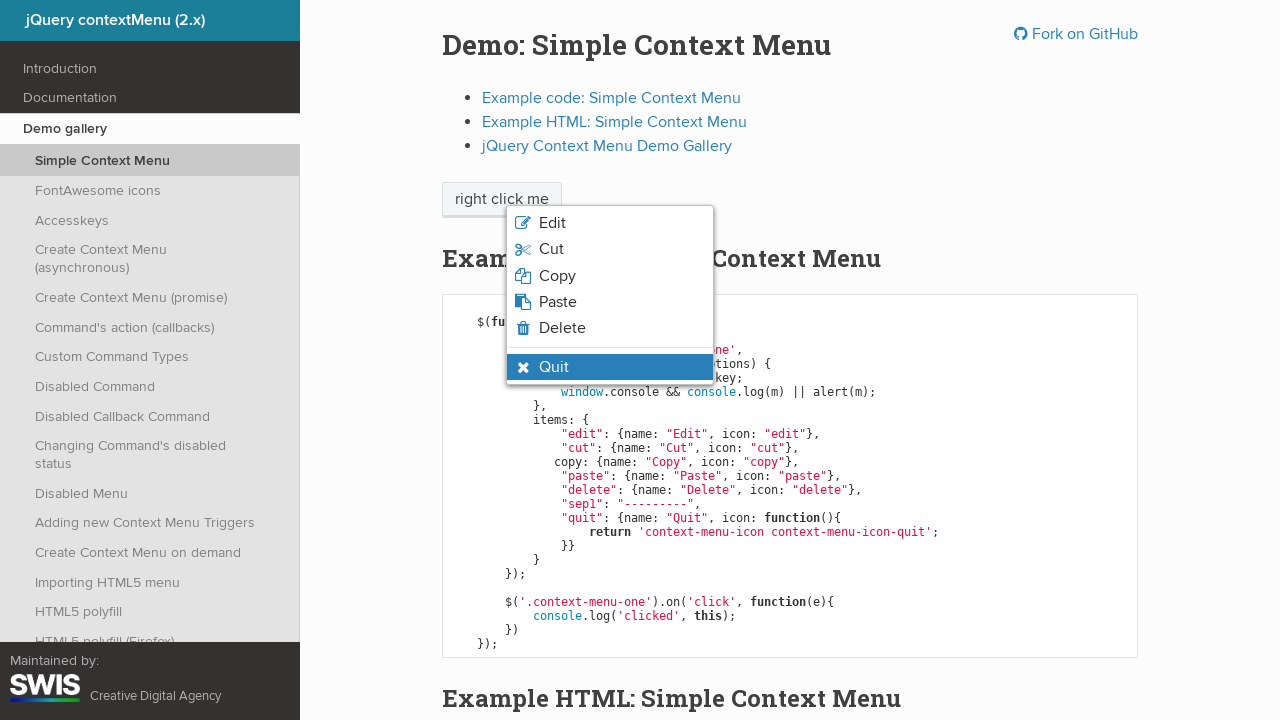

Verified 'context-menu-visible' class is present on Quit element
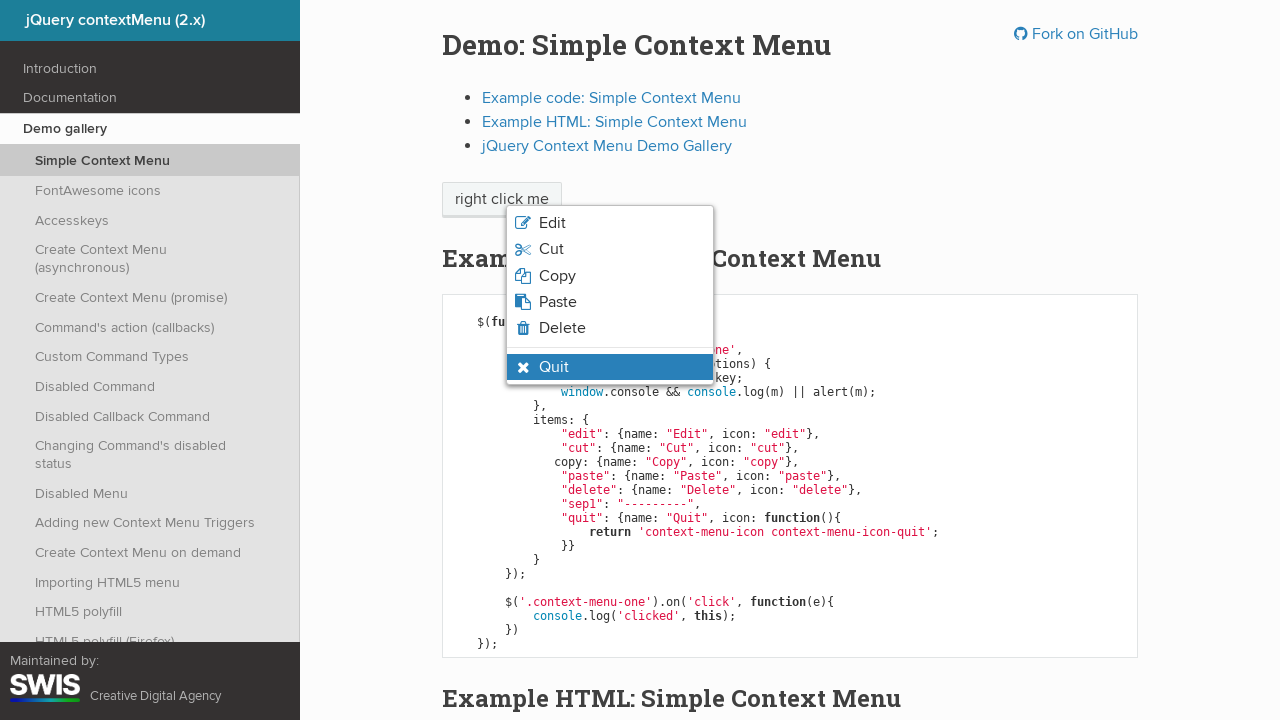

Verified 'context-menu-hover' class is present on Quit element
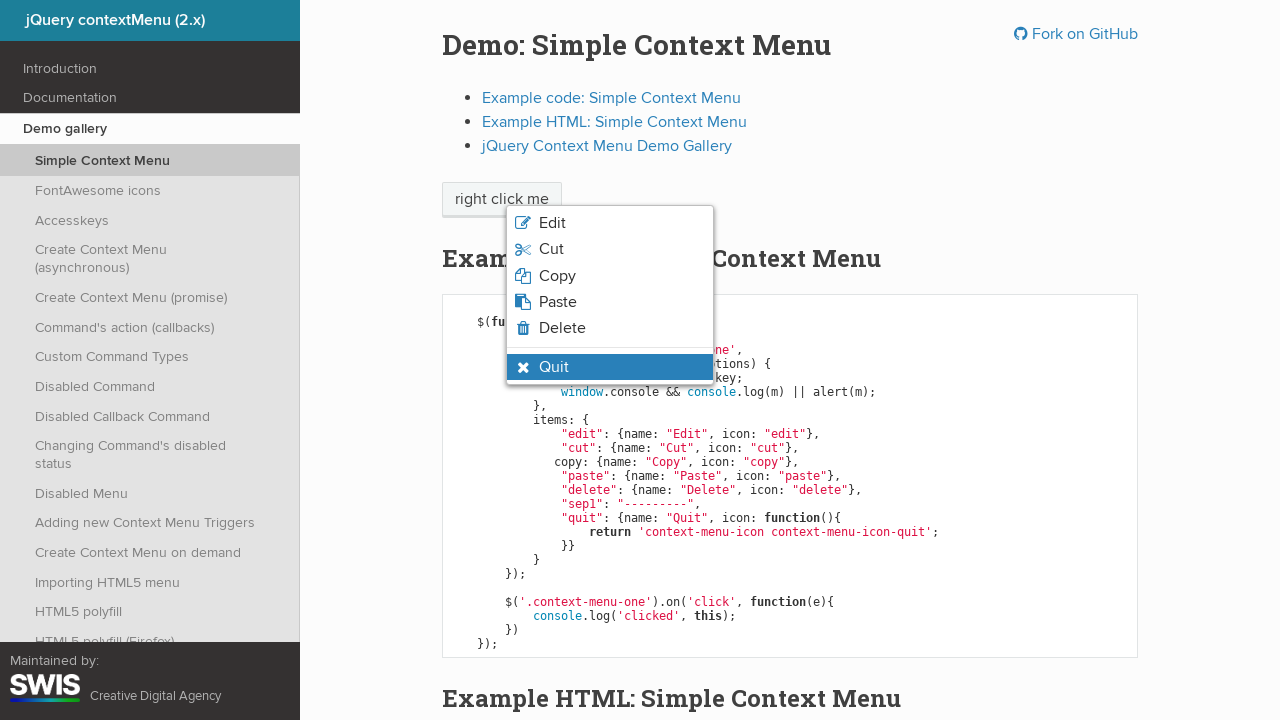

Confirmed Quit element is visible with both hover and visible classes applied
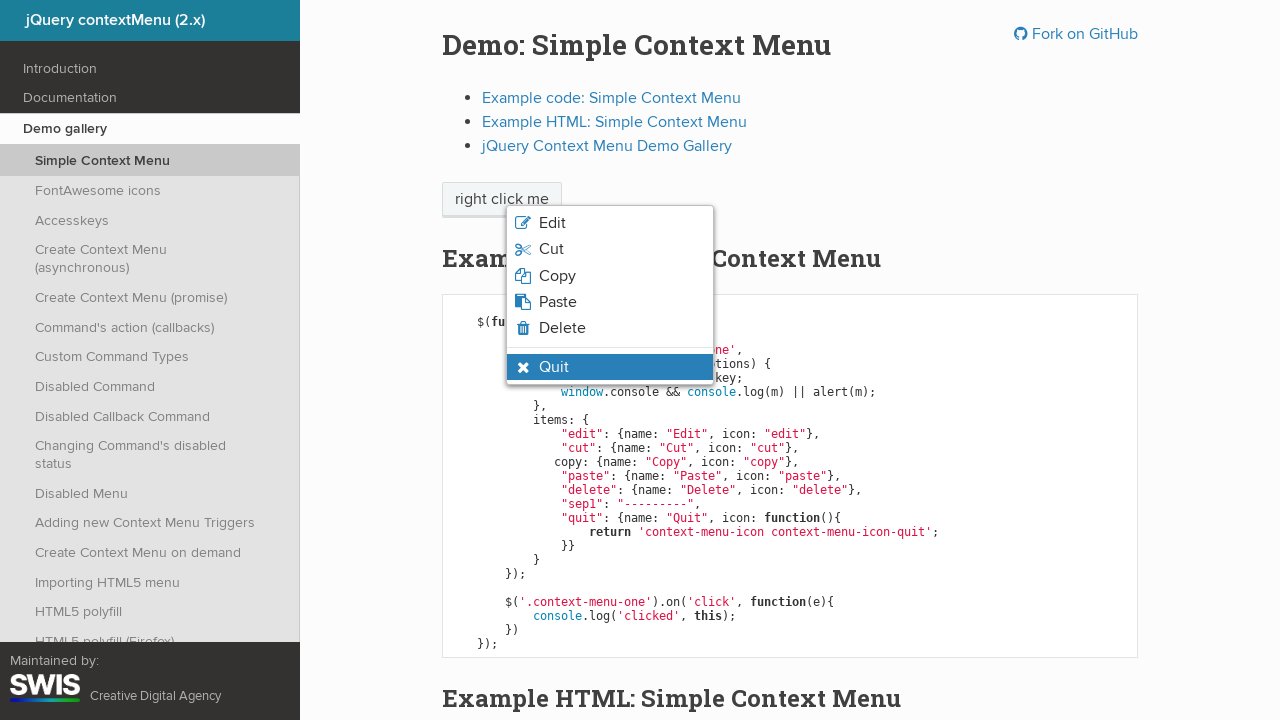

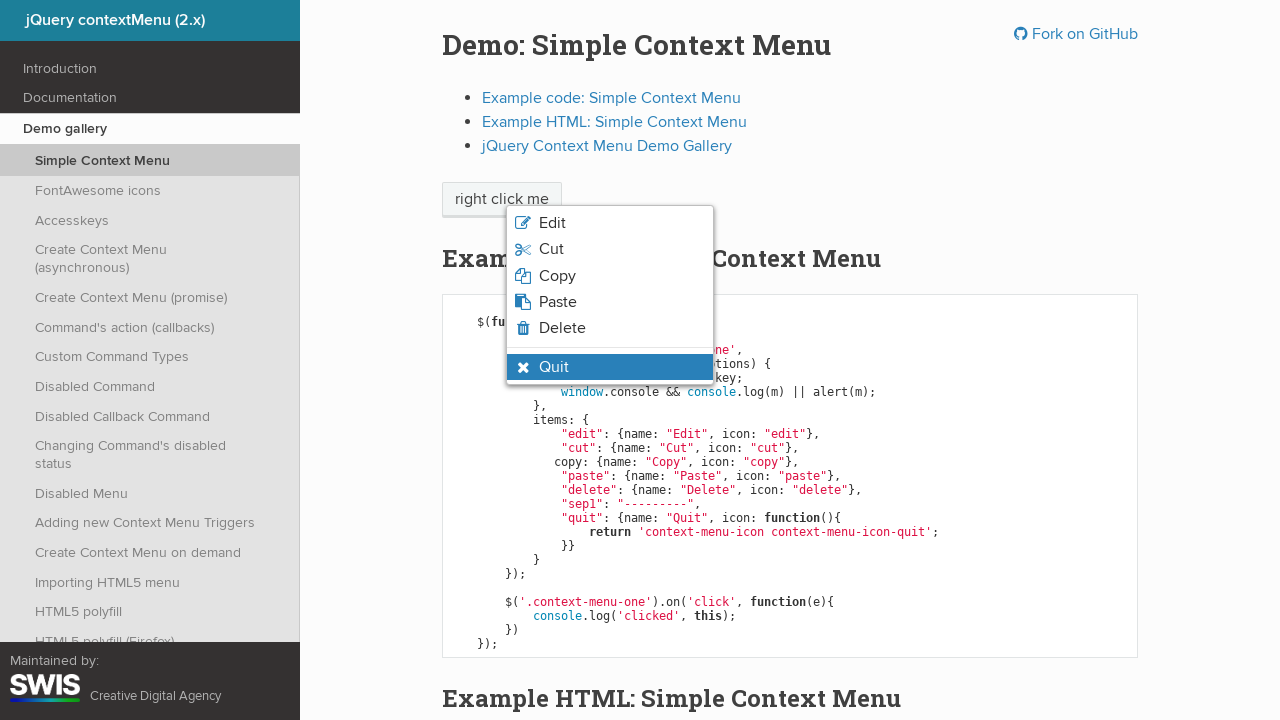